Tests various mouse interactions including click, double-click, right-click, and hover actions on different UI elements

Starting URL: https://training-support.net/webelements/mouse-events

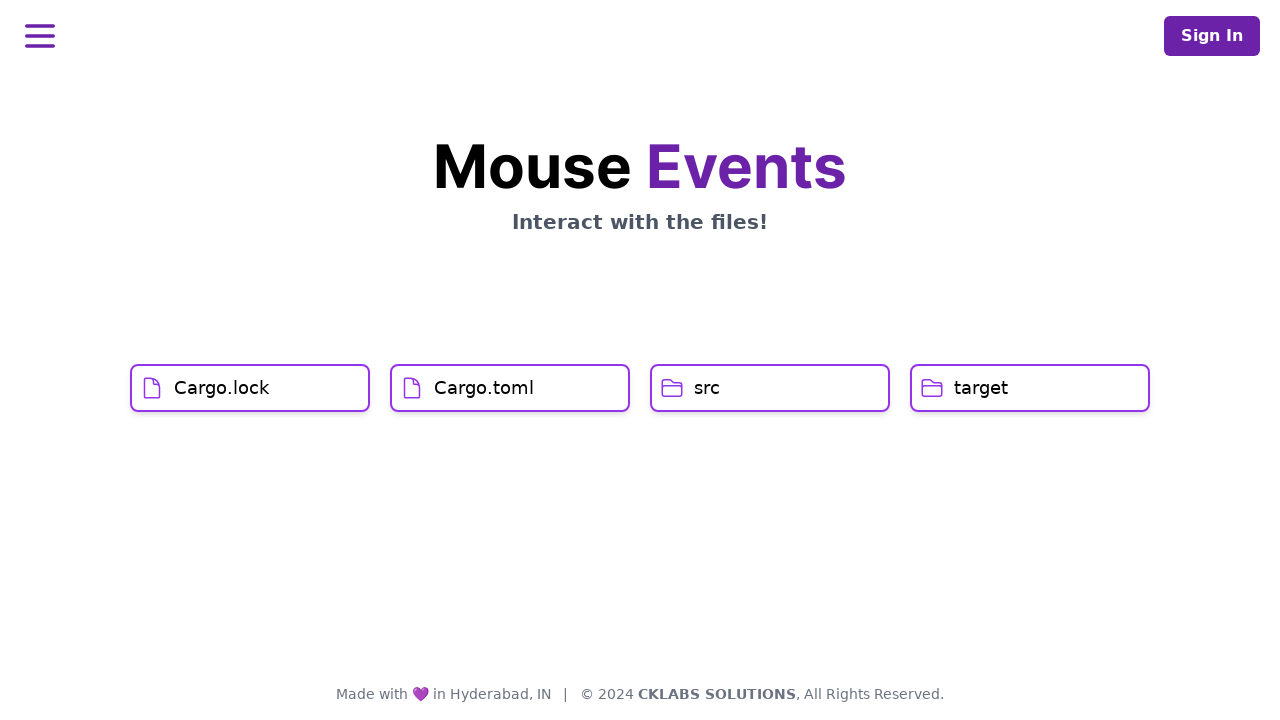

Clicked on Cargo.lock element at (222, 388) on h1:has-text('Cargo.lock')
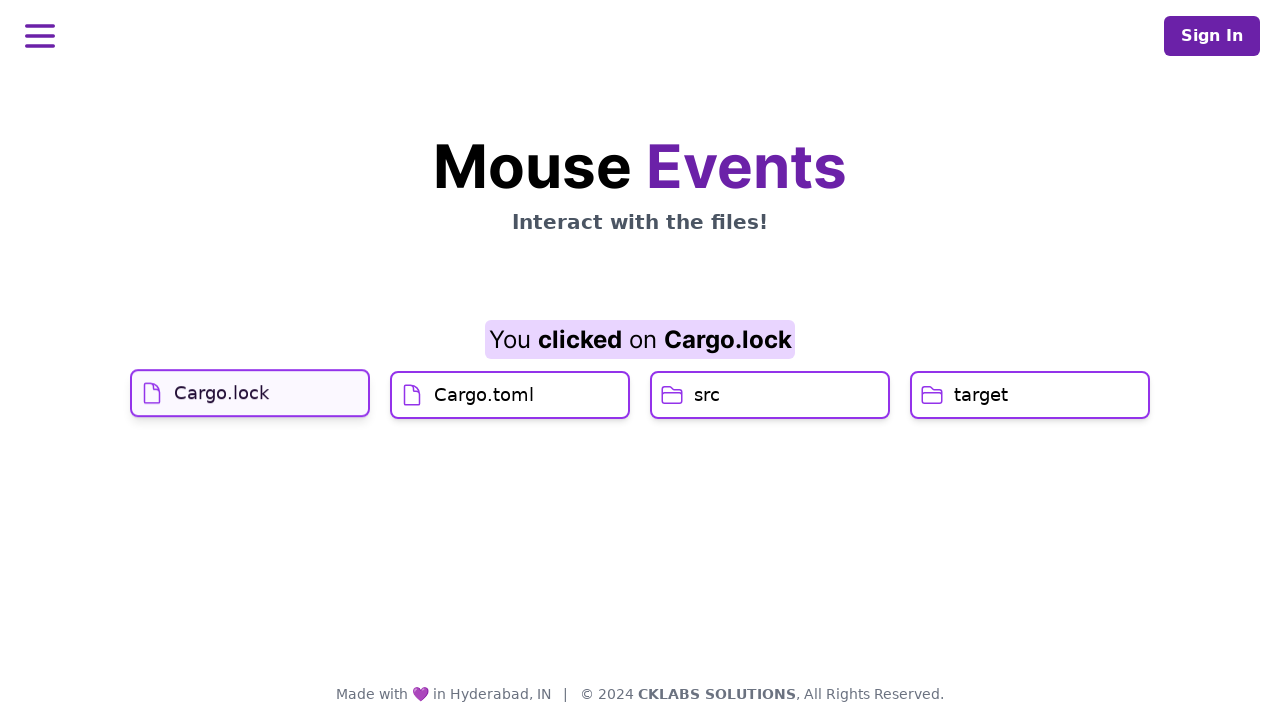

Clicked on Cargo.toml element at (484, 420) on h1:has-text('Cargo.toml')
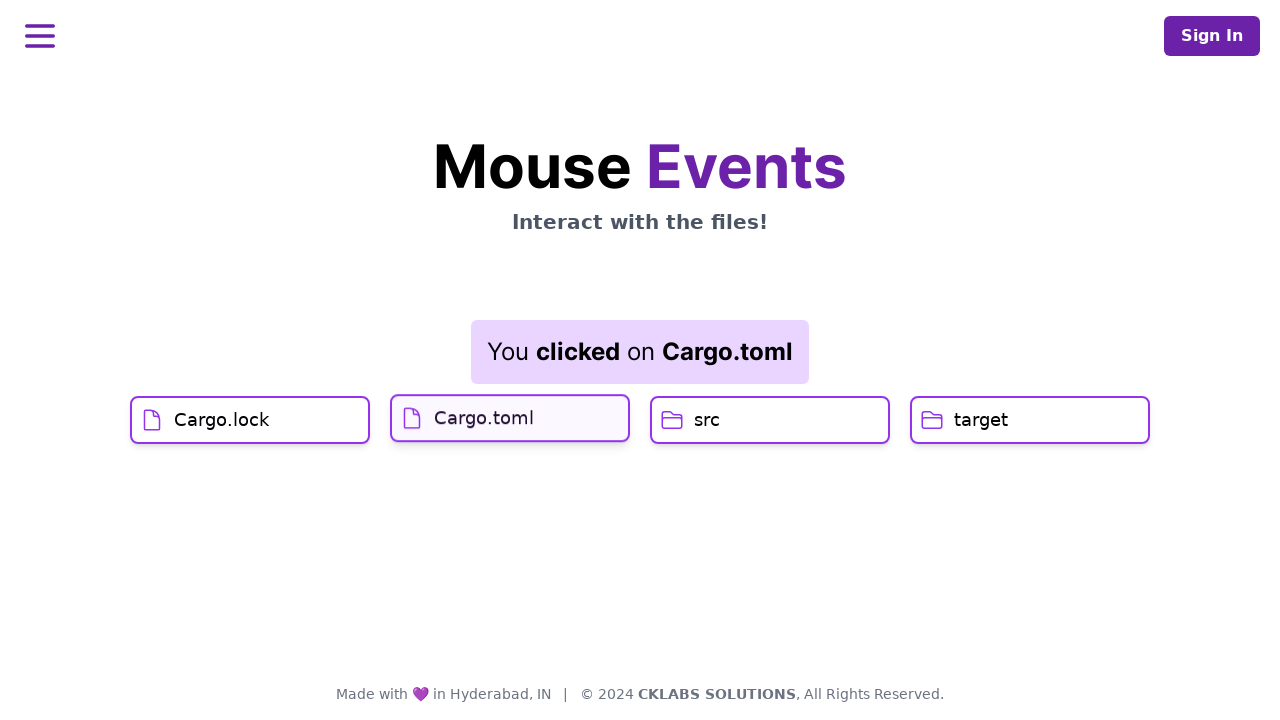

Double-clicked on src element at (707, 420) on h1:has-text('src')
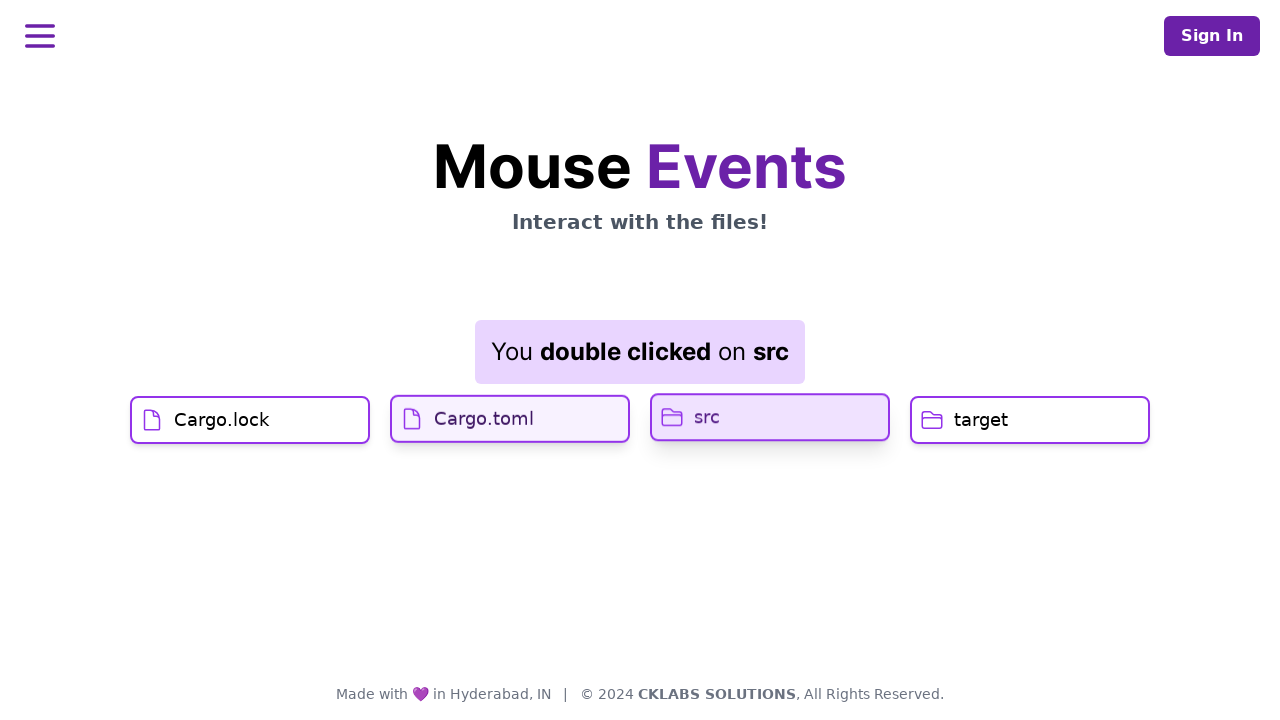

Right-clicked on target element to open context menu at (981, 420) on h1:has-text('target')
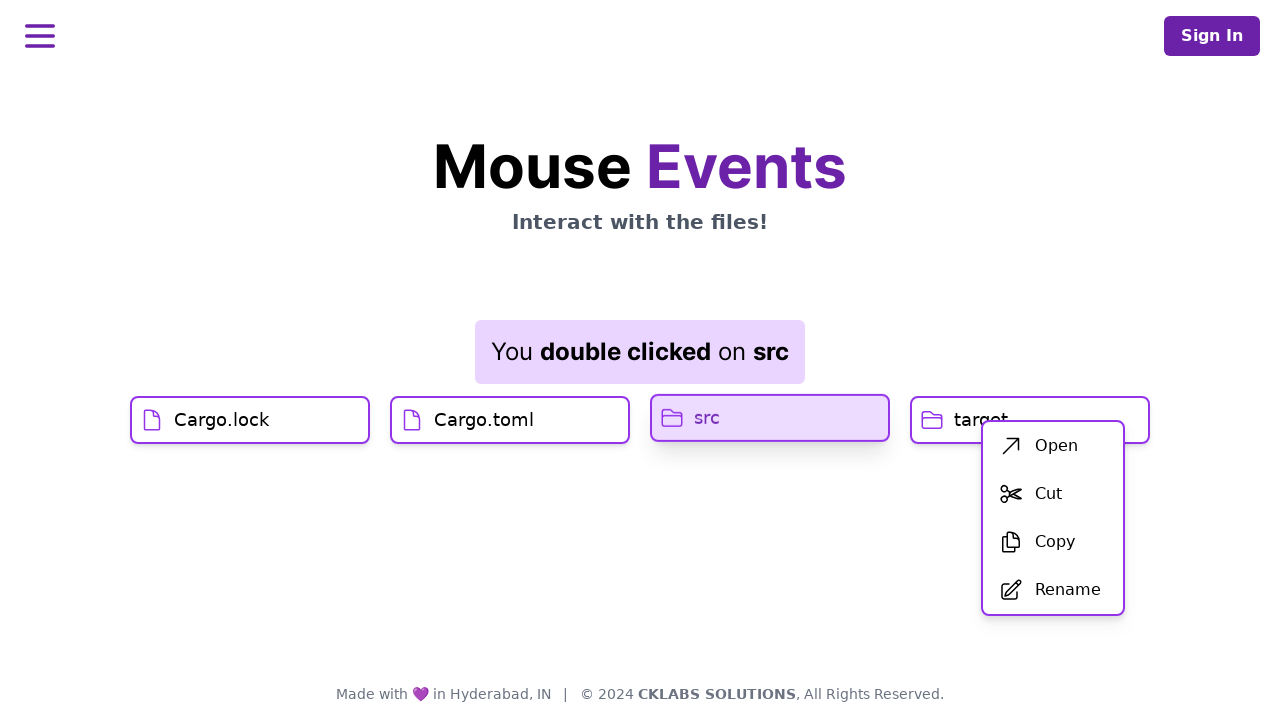

Context menu appeared
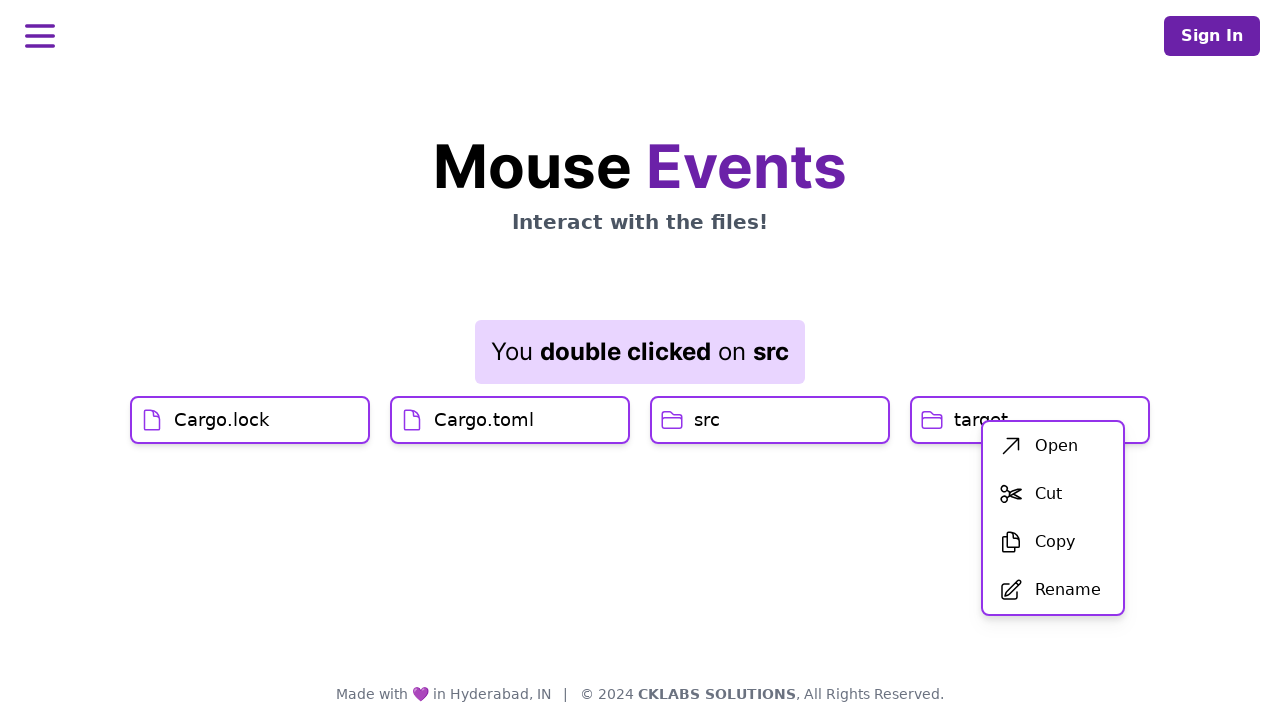

Clicked first option in context menu at (1053, 446) on div#menu > div > ul > li:first-child
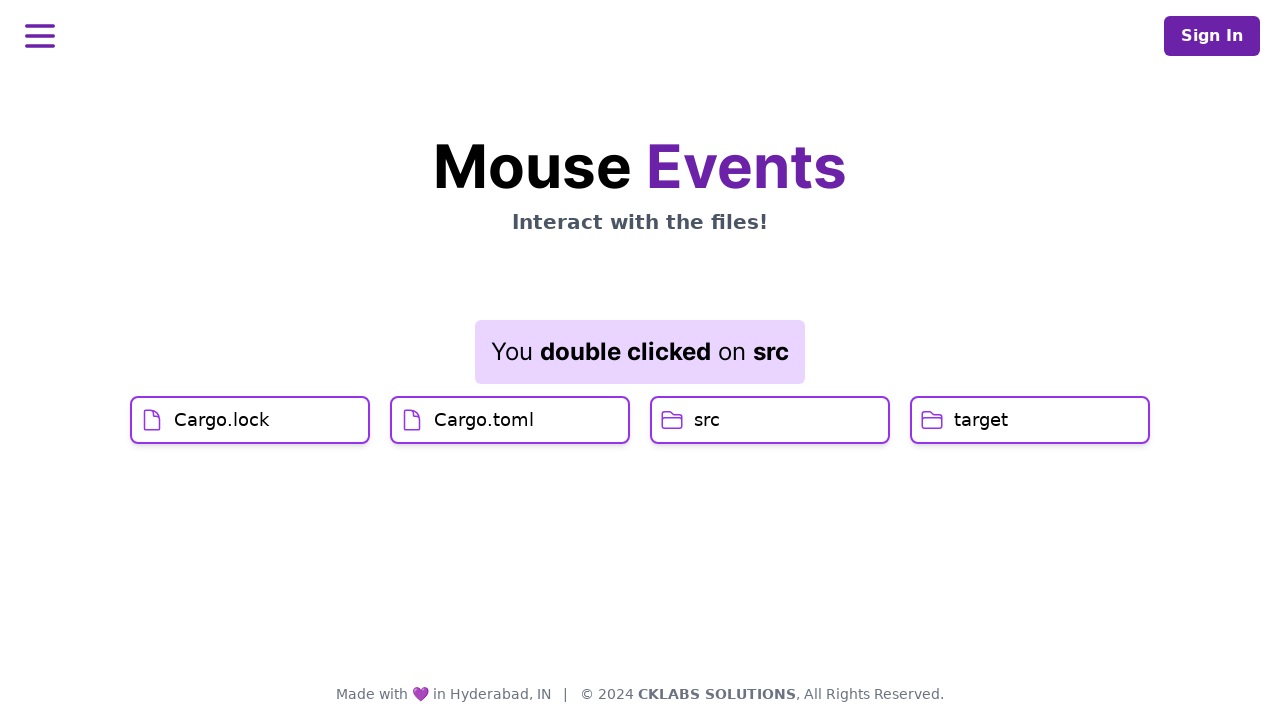

Result updated after context menu action
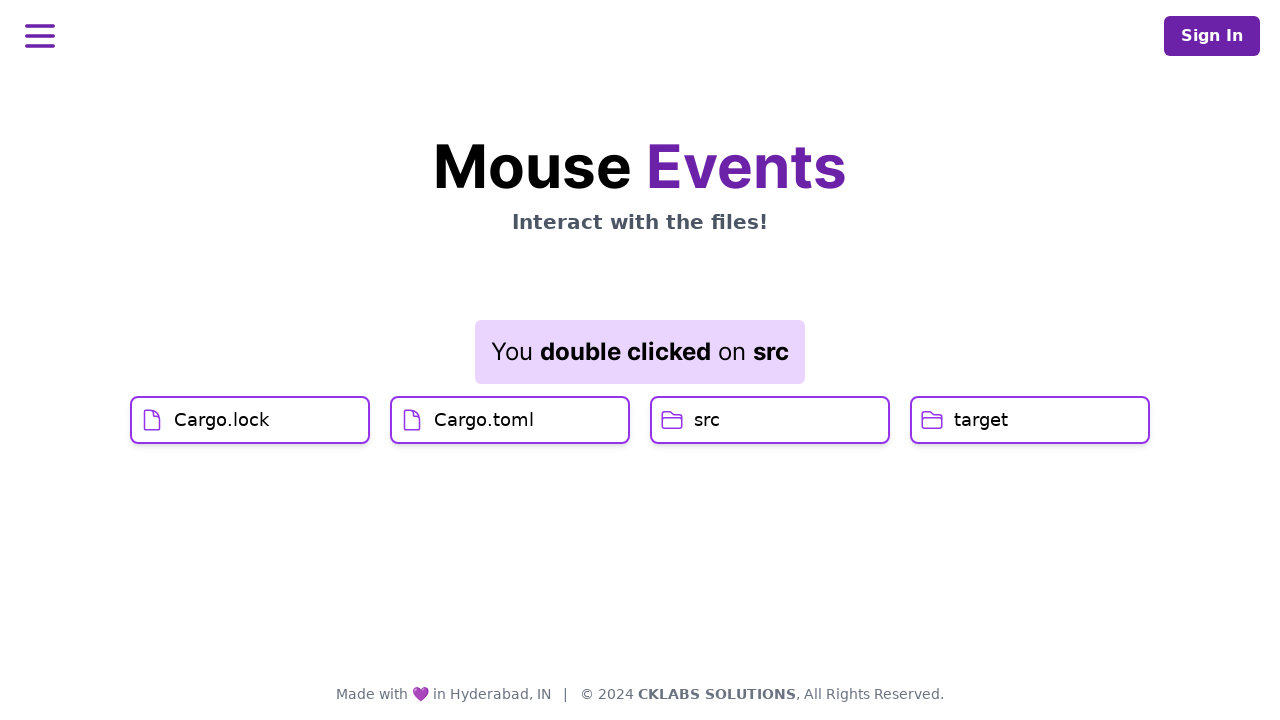

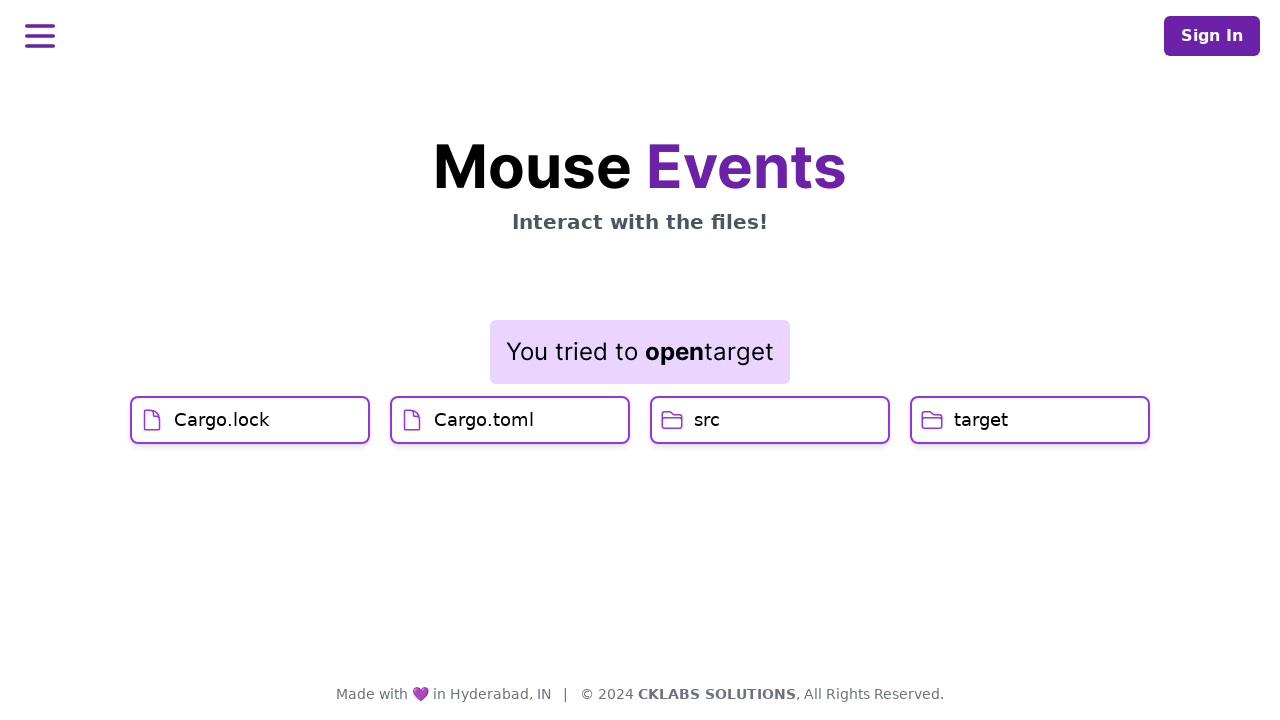